Tests GitHub advanced search by selecting Python language, setting star filter, specifying a filename, and submitting the search

Starting URL: https://github.com/search/advanced

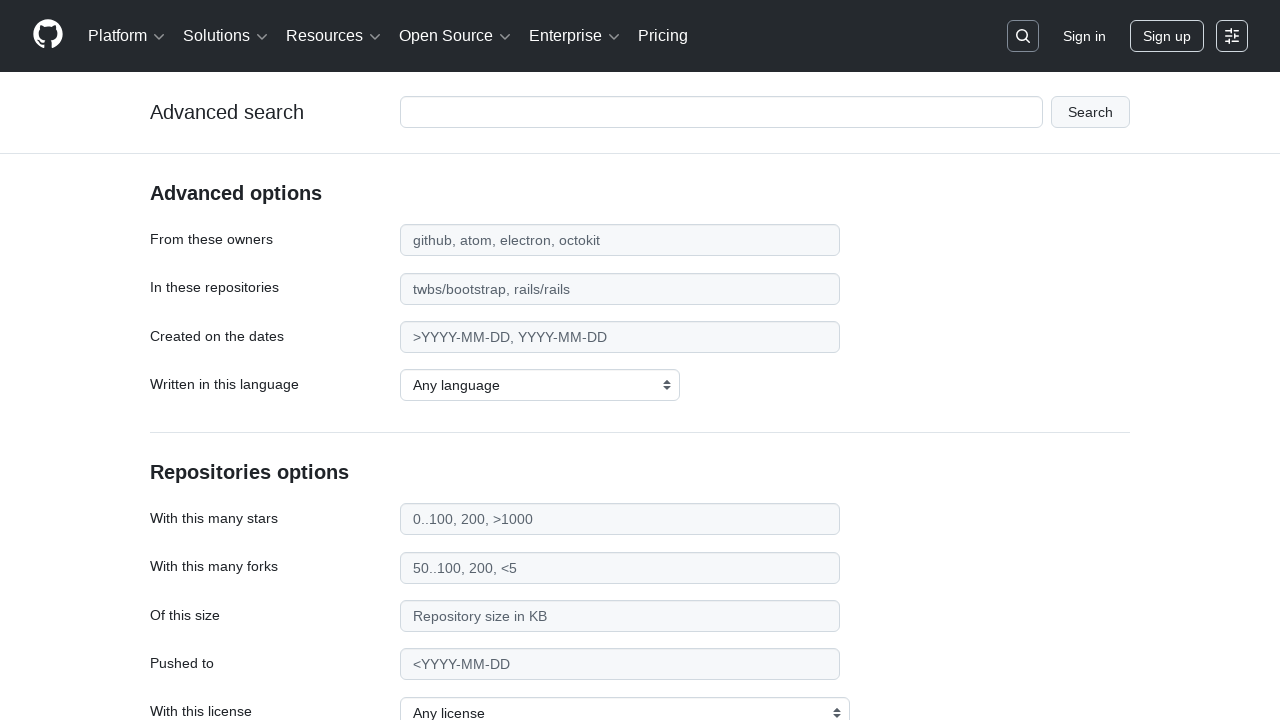

Clicked the language dropdown at (540, 385) on #search_language
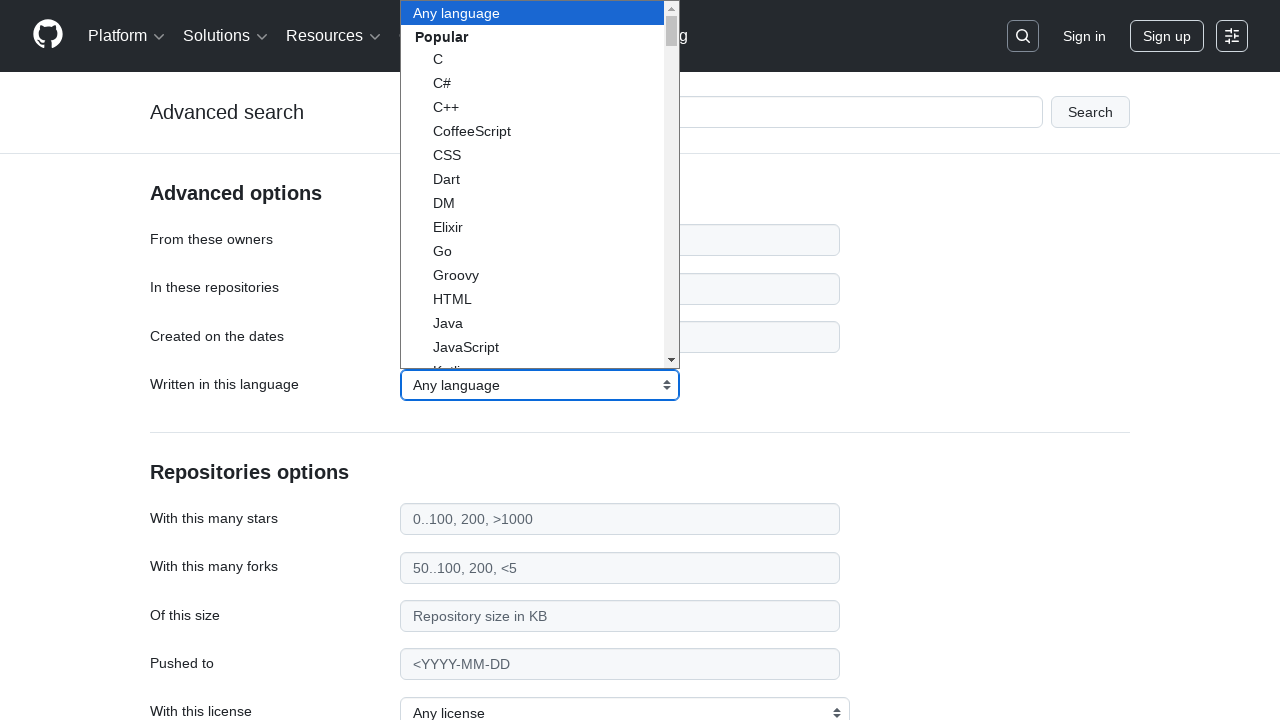

Selected Python from the language dropdown on select
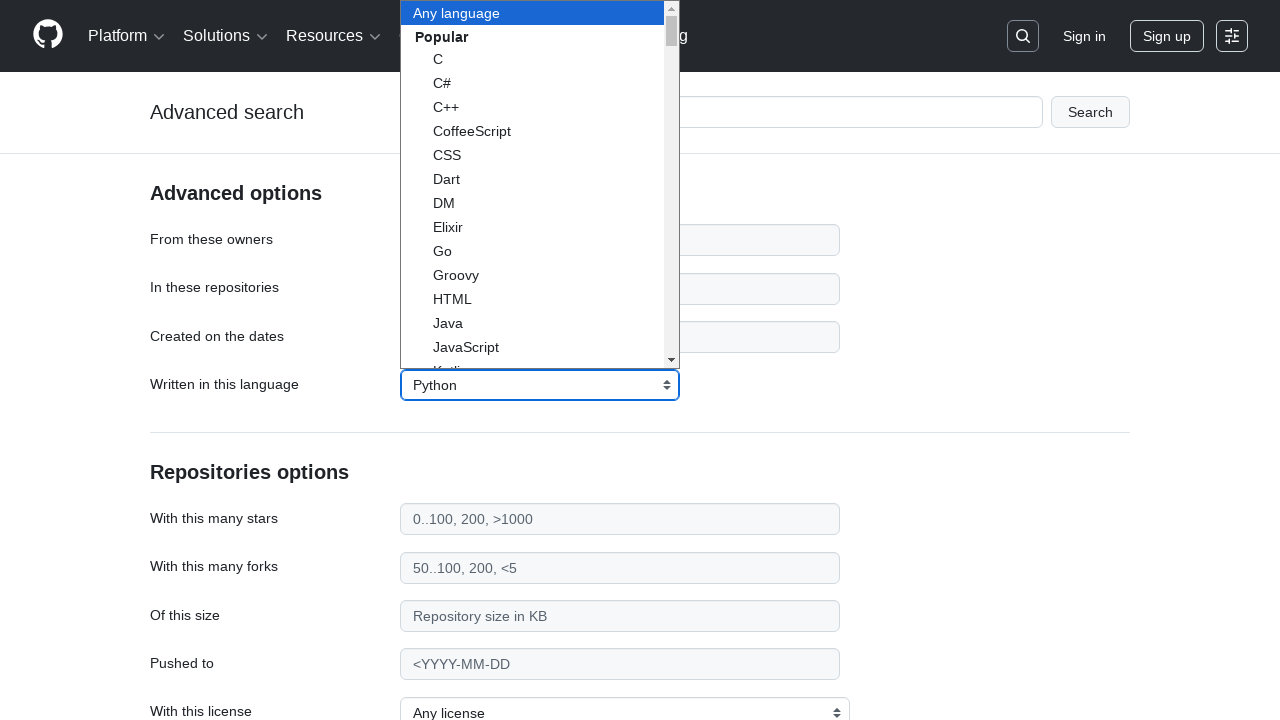

Filled stars filter with '>20000' on #search_stars
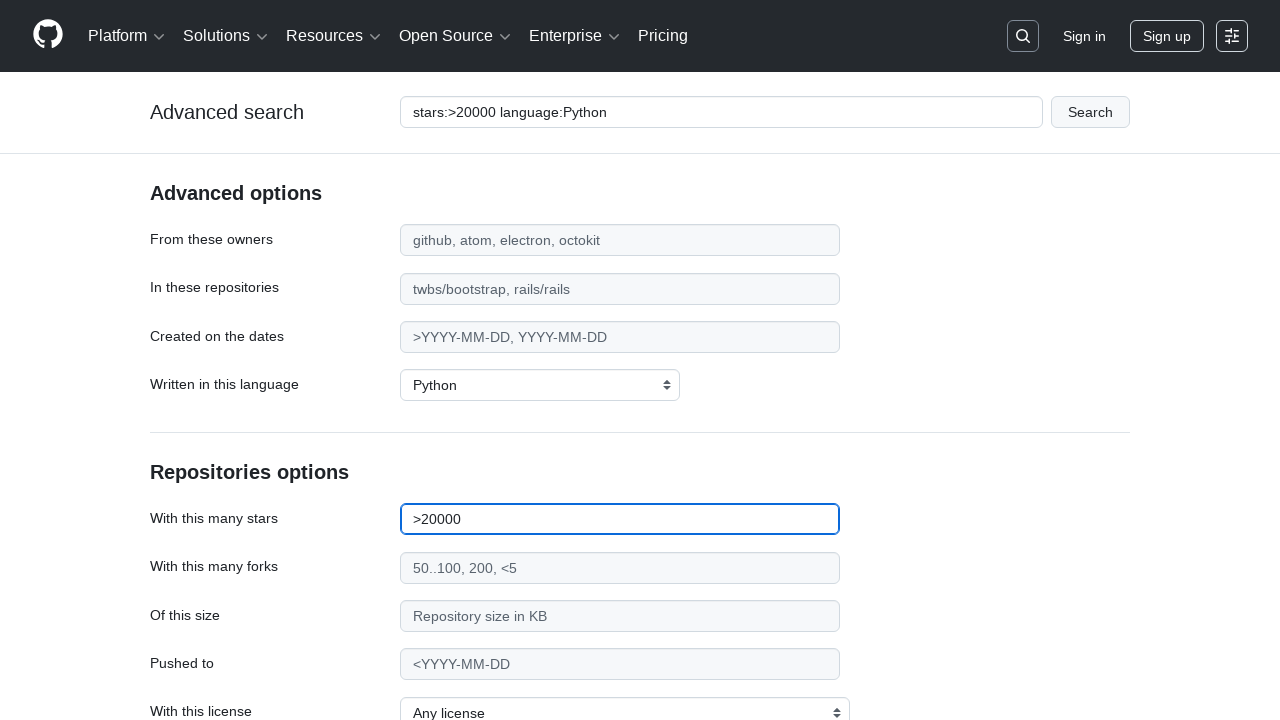

Filled filename filter with 'environment.yml' on #search_filename
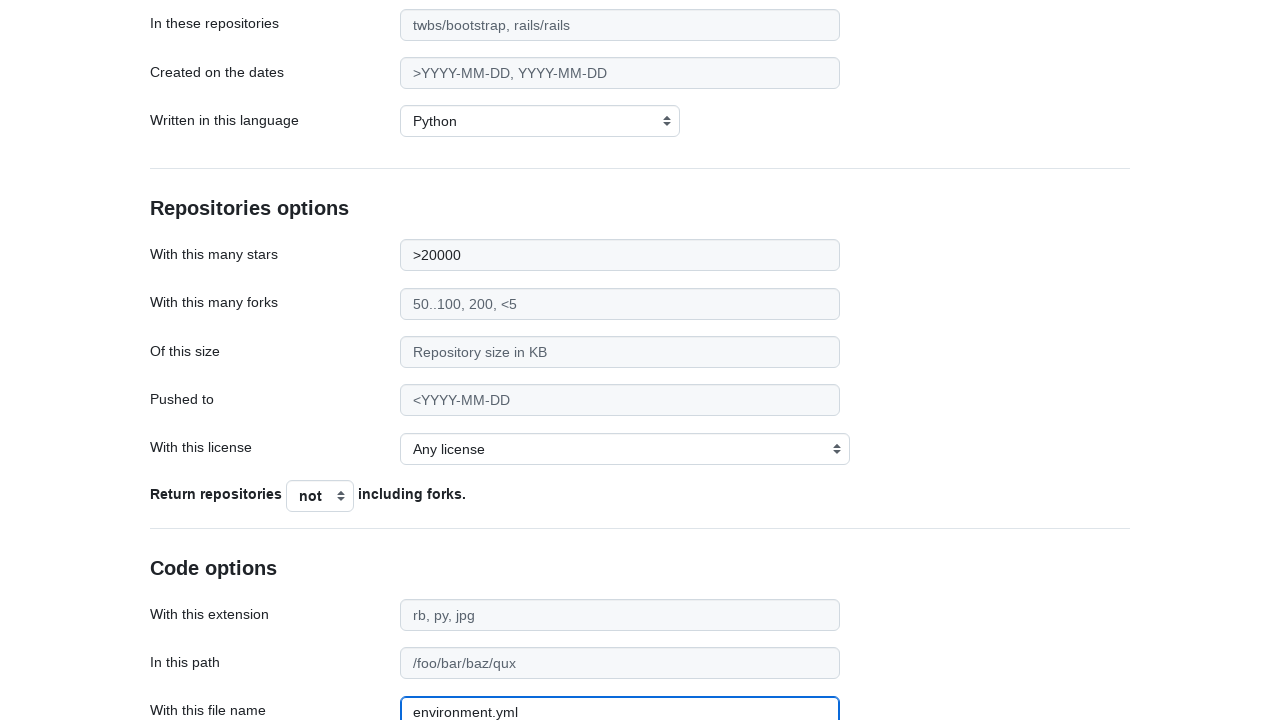

Clicked the search button to submit advanced search at (190, 575) on .form-group.flattened .btn.flex-auto
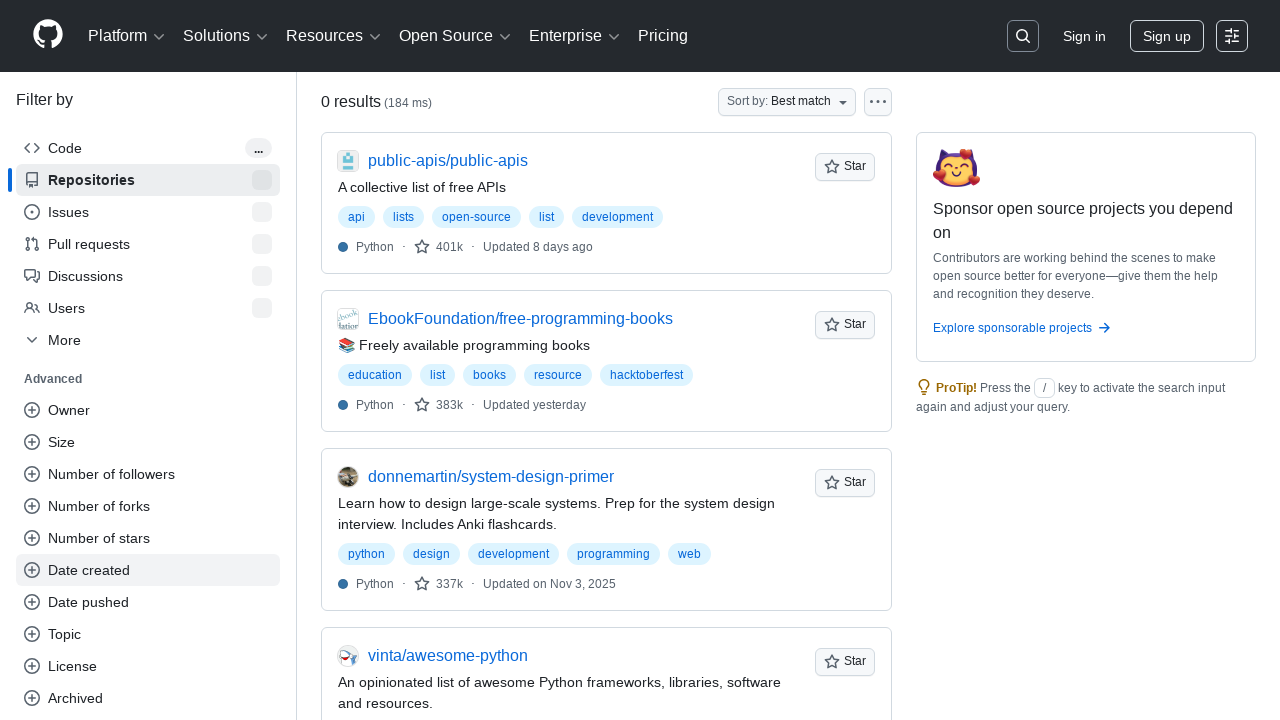

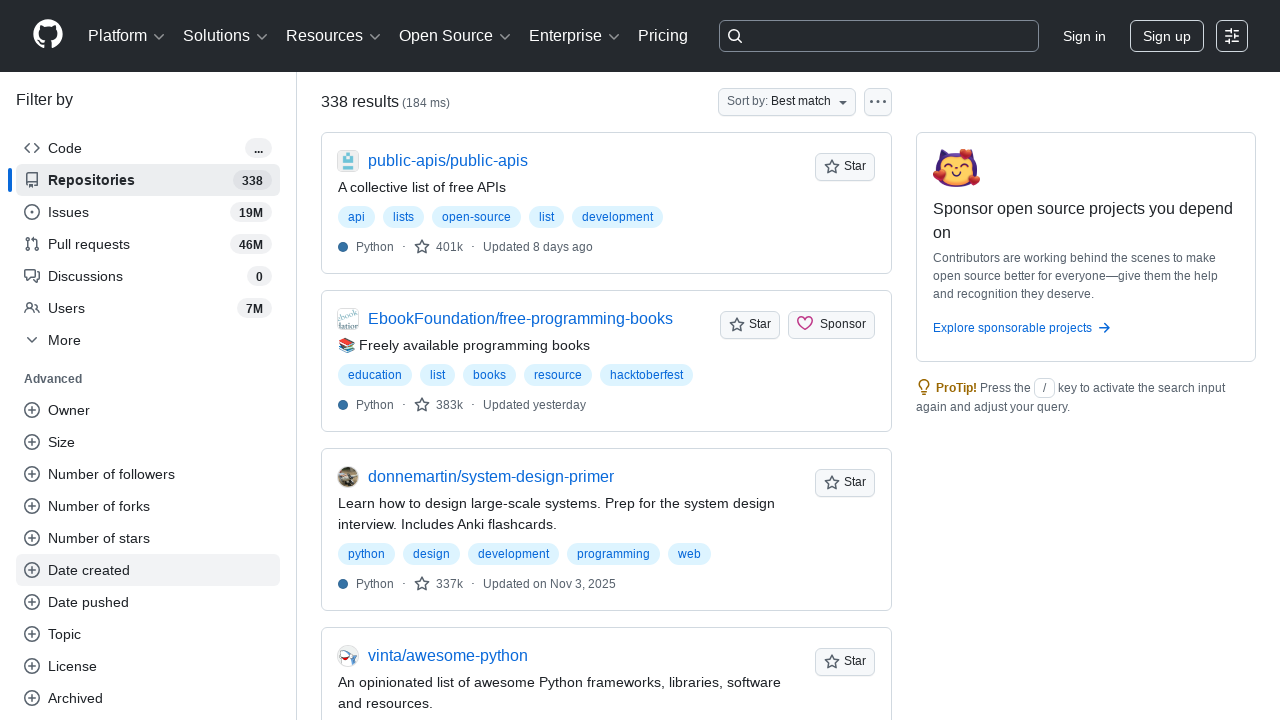